Tests drag and drop functionality on jQuery UI demo page by dragging an element and dropping it onto a target area

Starting URL: http://jqueryui.com/droppable/

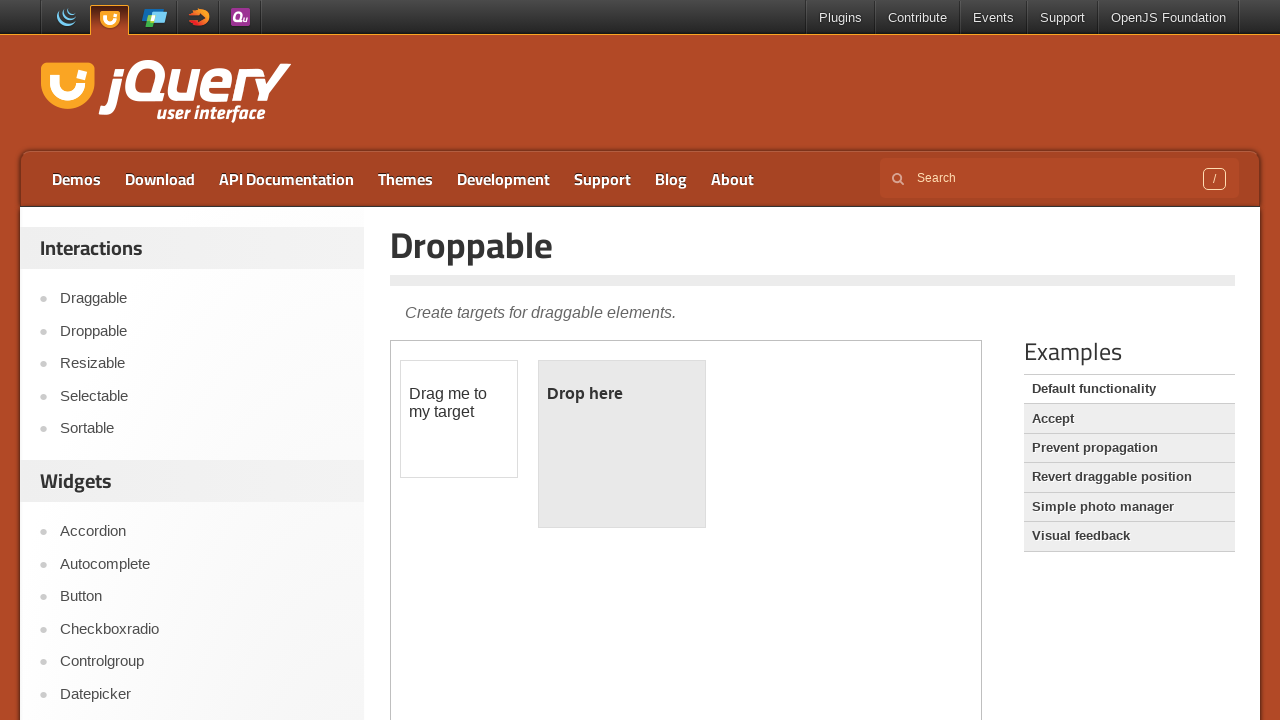

Located the demo iframe
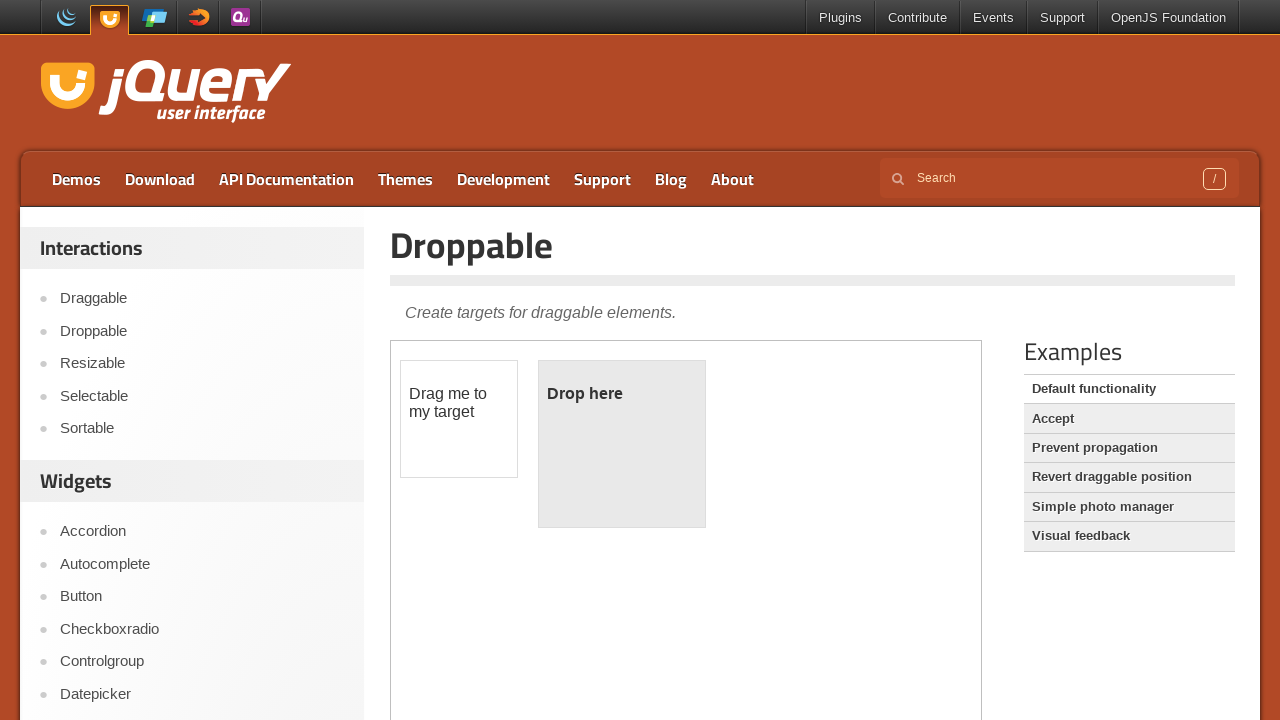

Located the draggable element
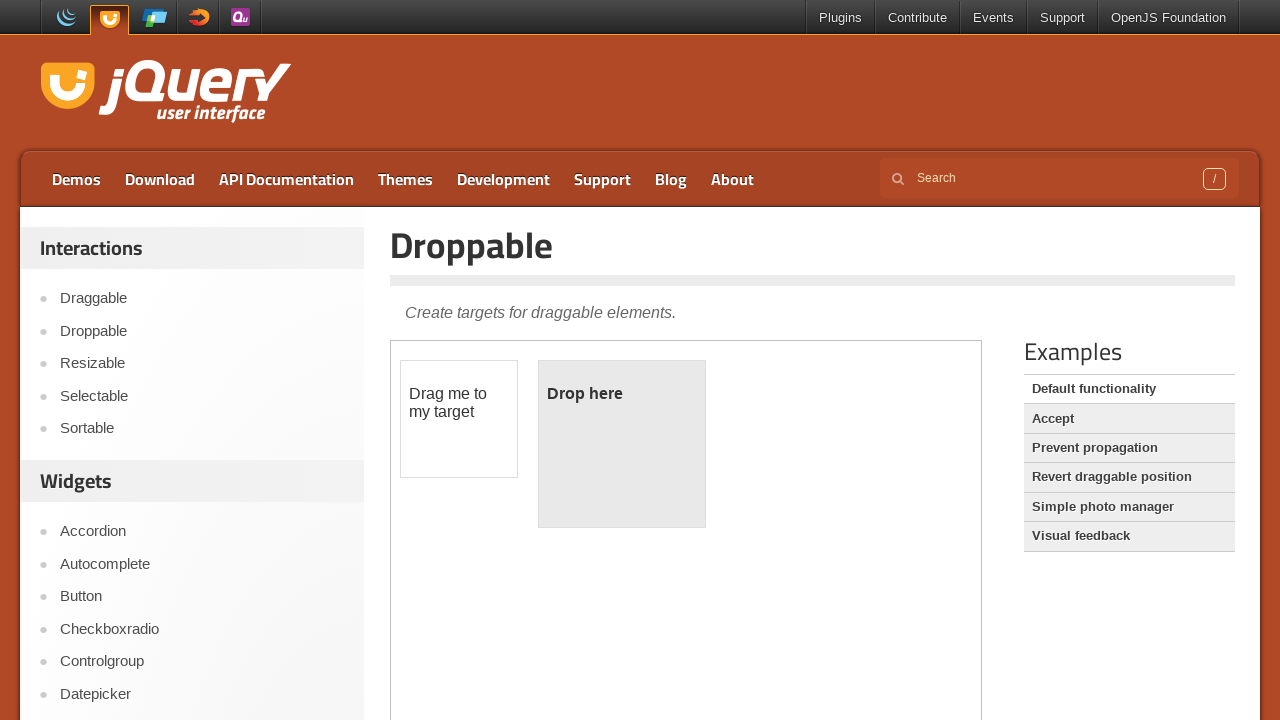

Located the droppable target element
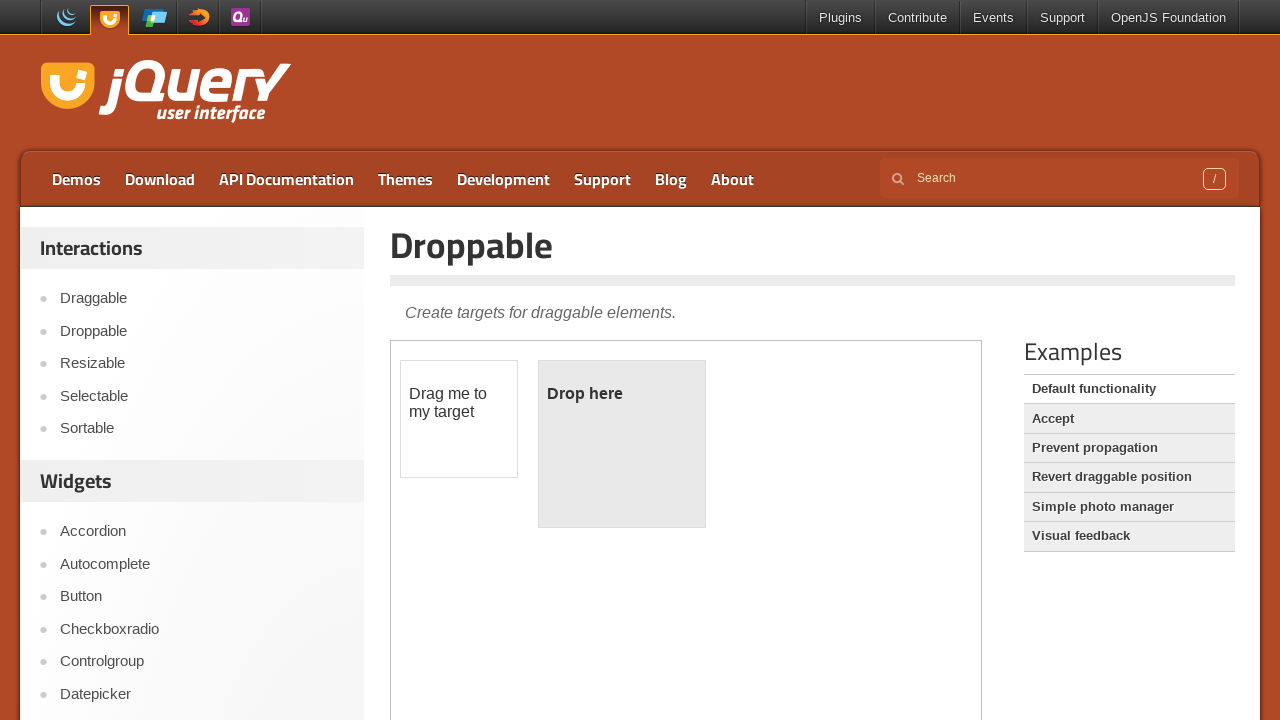

Dragged the draggable element onto the droppable target at (622, 444)
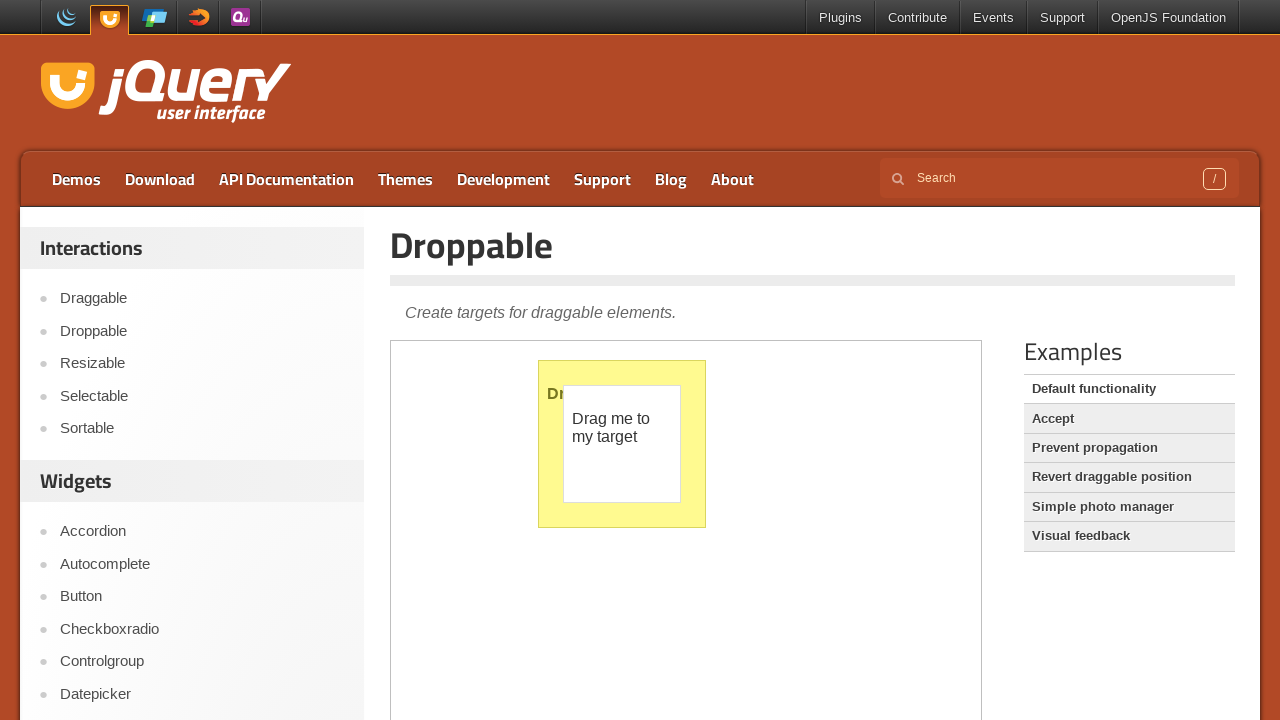

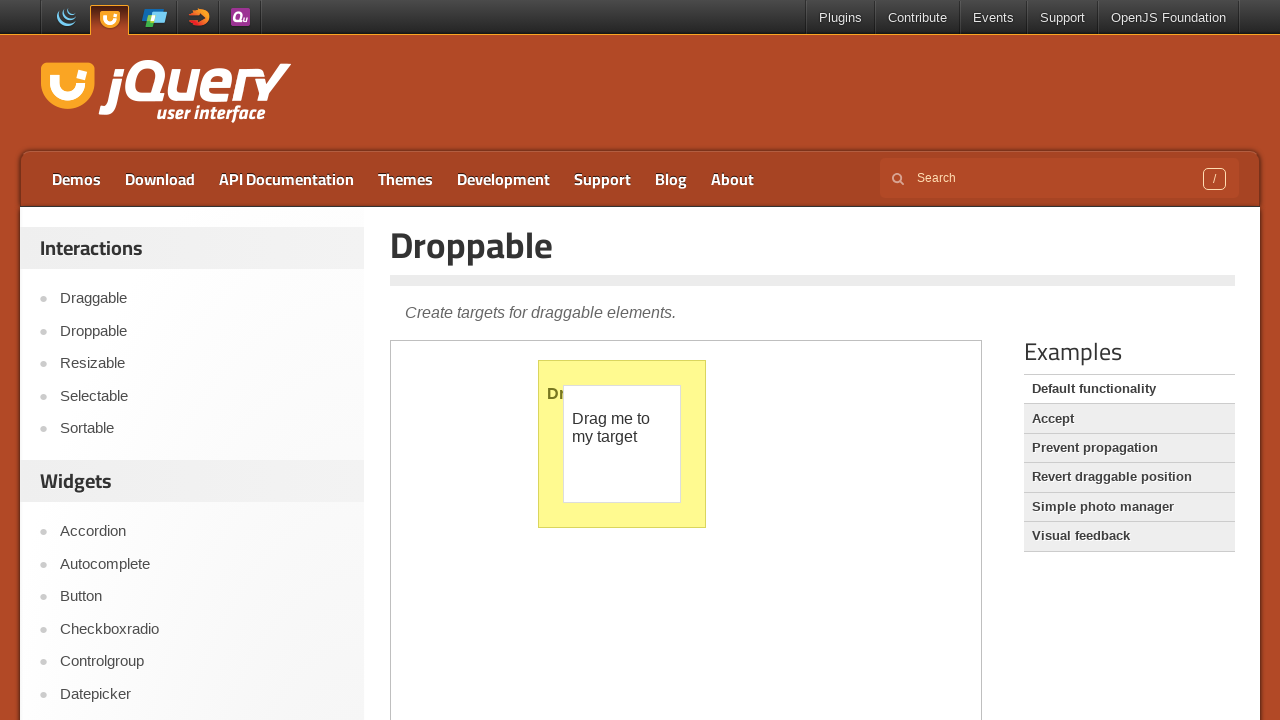